Tests navigation on Playwright docs site by clicking "Get Started" link, verifying Installation heading, going back, clicking on a section, and verifying footer links

Starting URL: https://playwright.dev/

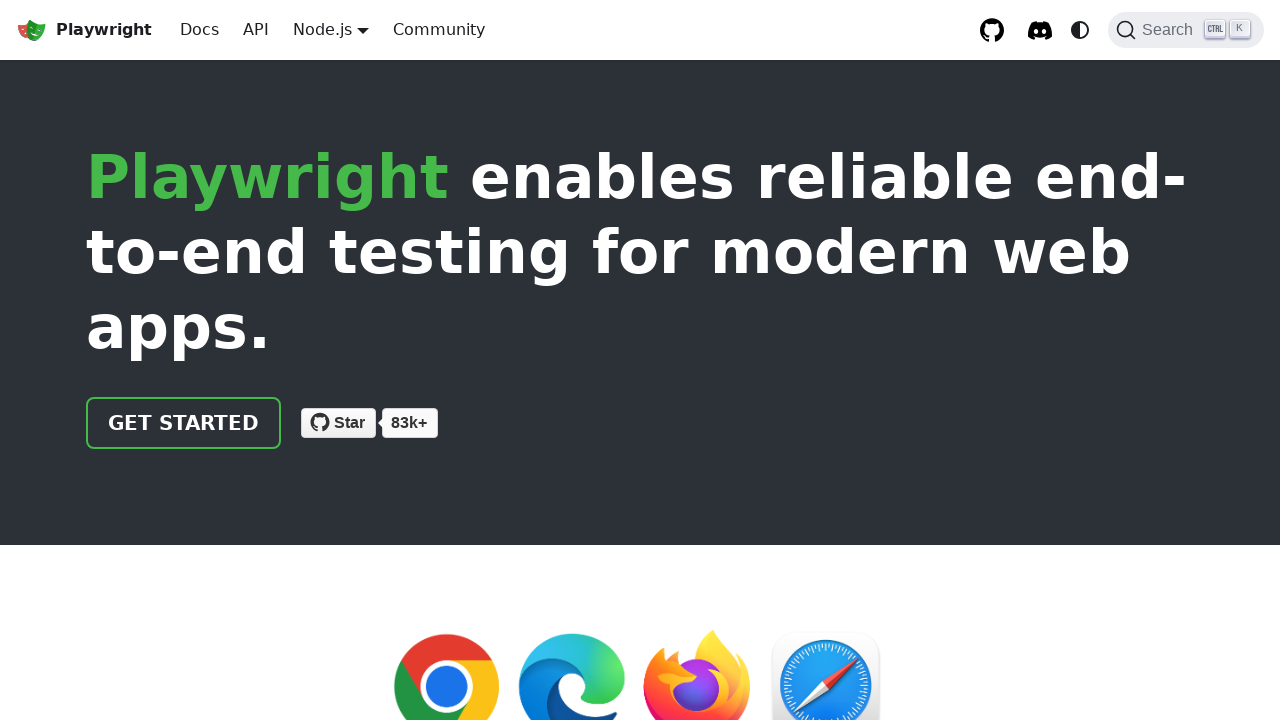

Clicked 'Get Started' link at (184, 423) on internal:role=link[name="Get Started"i]
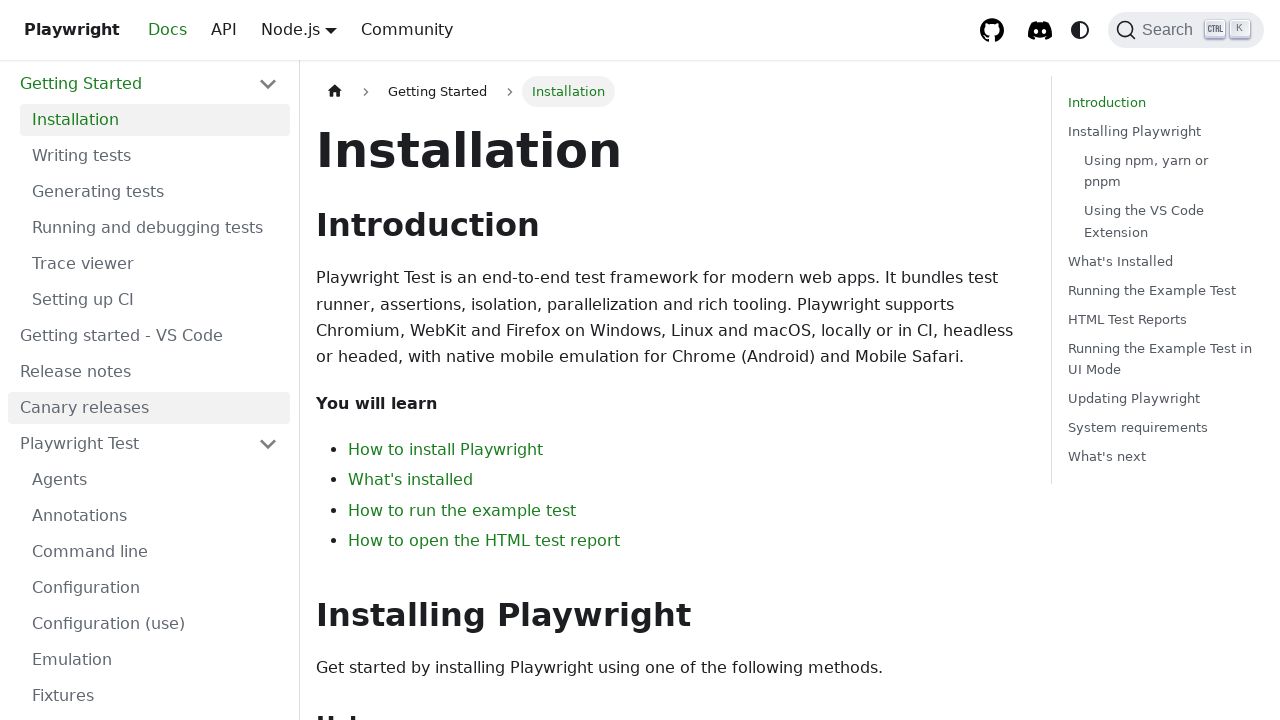

Installation heading became visible
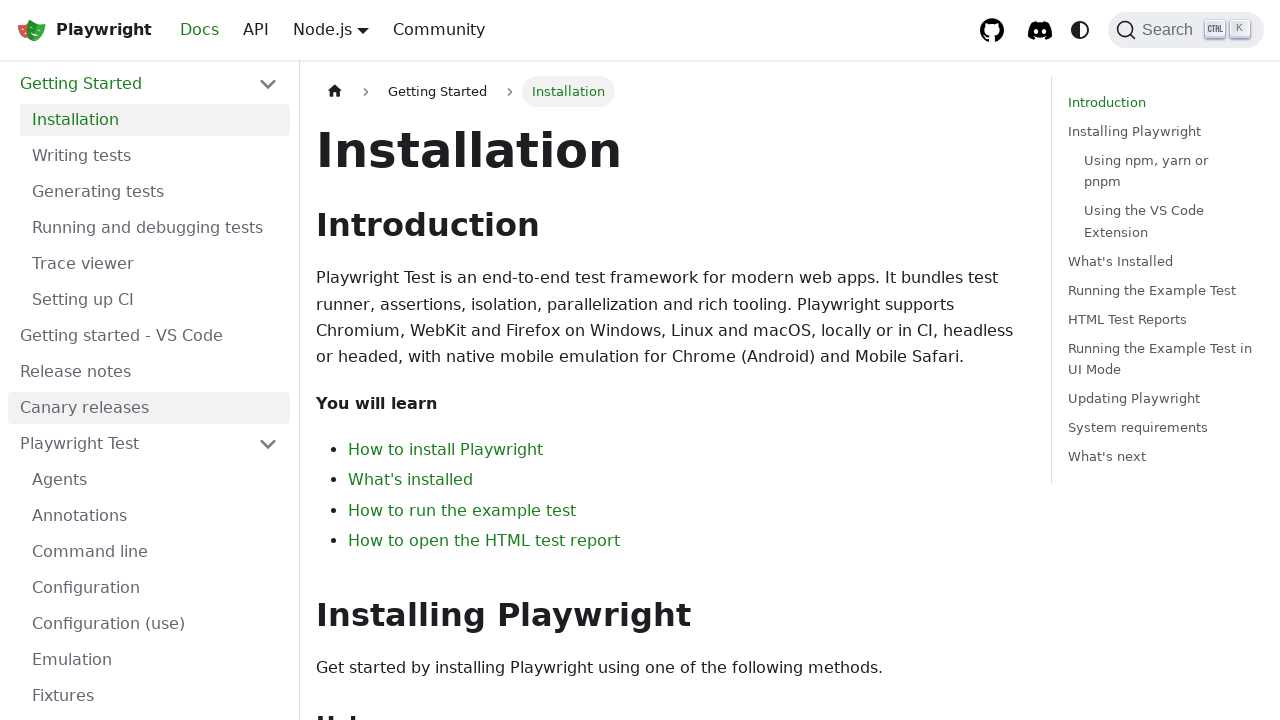

Navigated back to previous page
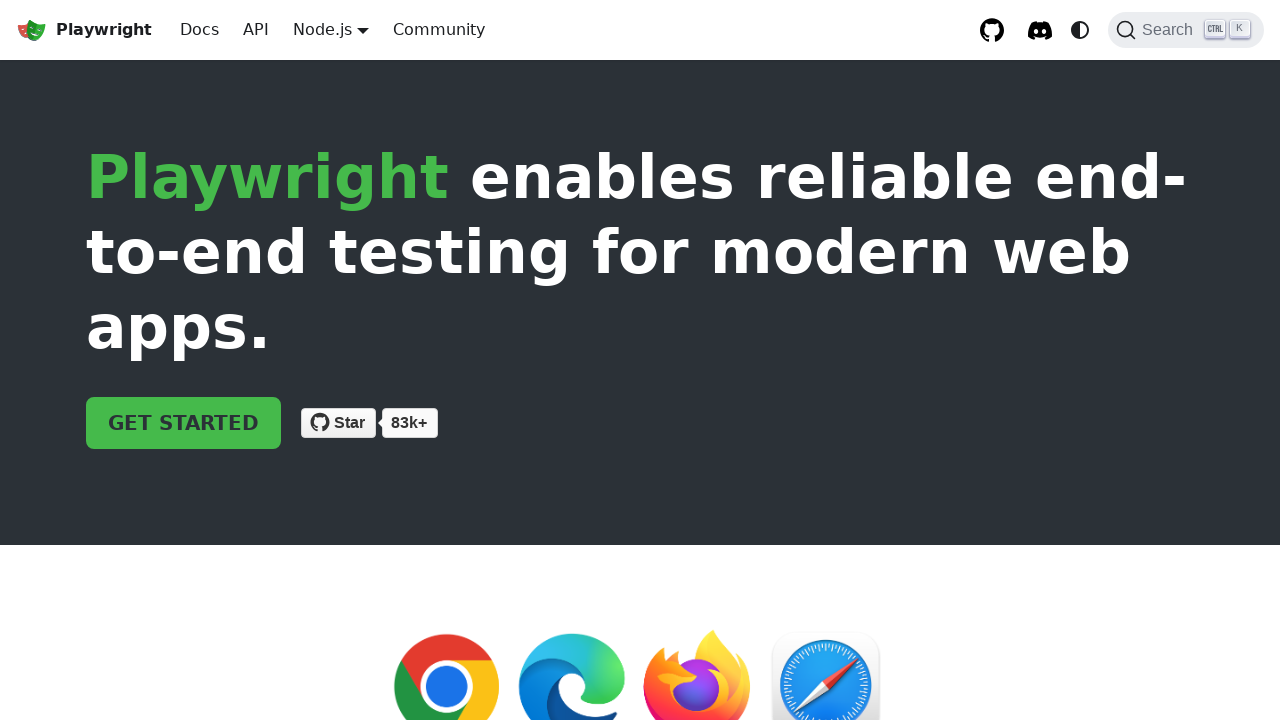

Clicked section with 'no limits' text at (355, 361) on .row div >> internal:has-text="no limits"i
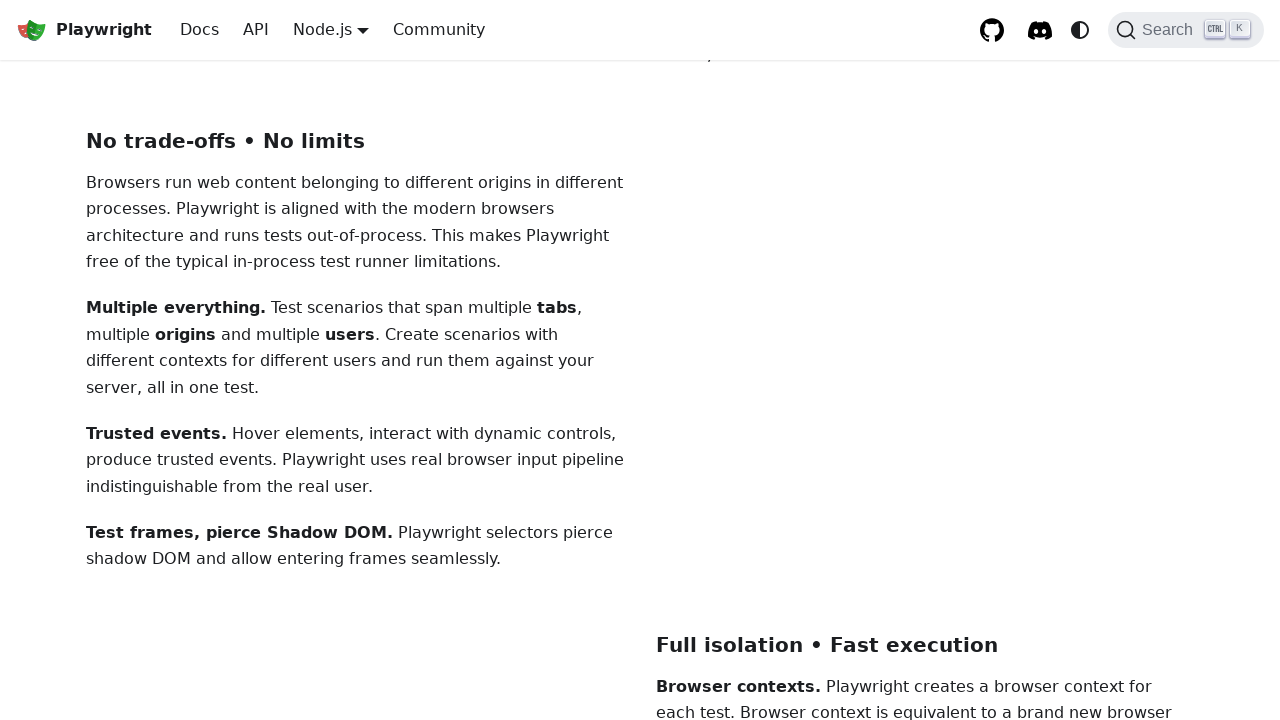

Clicked Outlook image at (430, 361) on internal:role=img >> internal:and="internal:attr=[alt=\"Outlook\"i]"
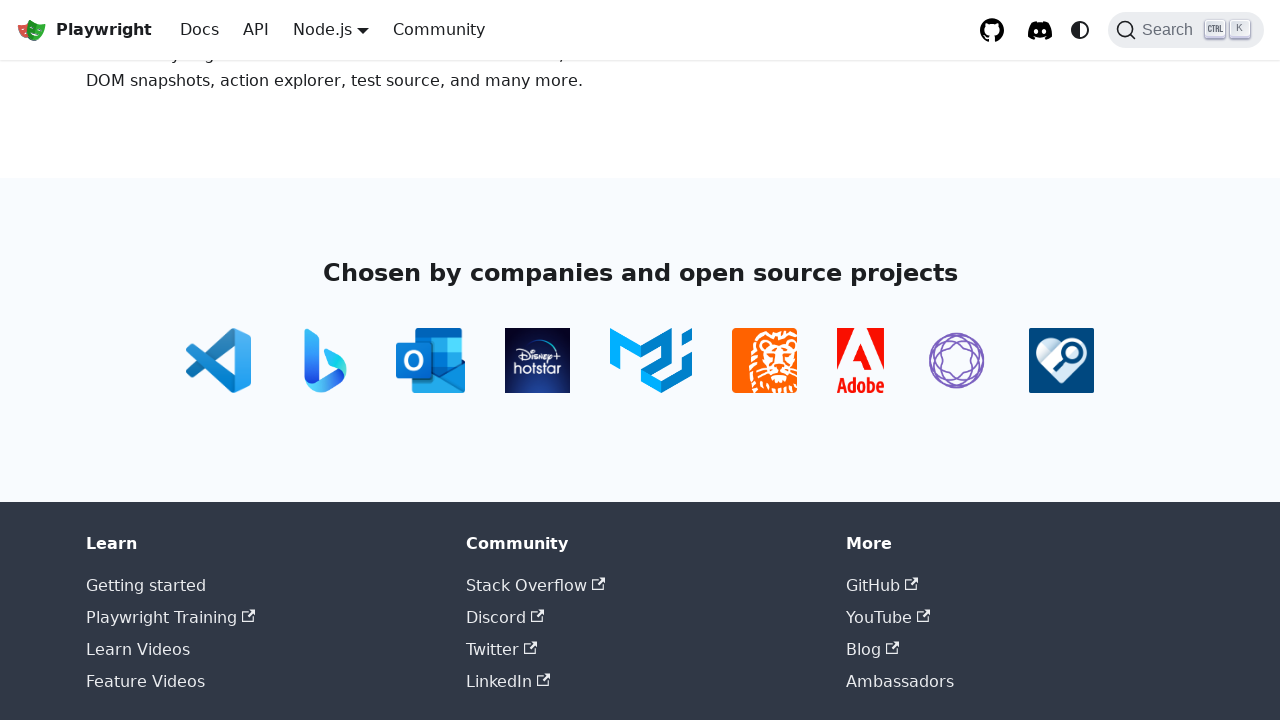

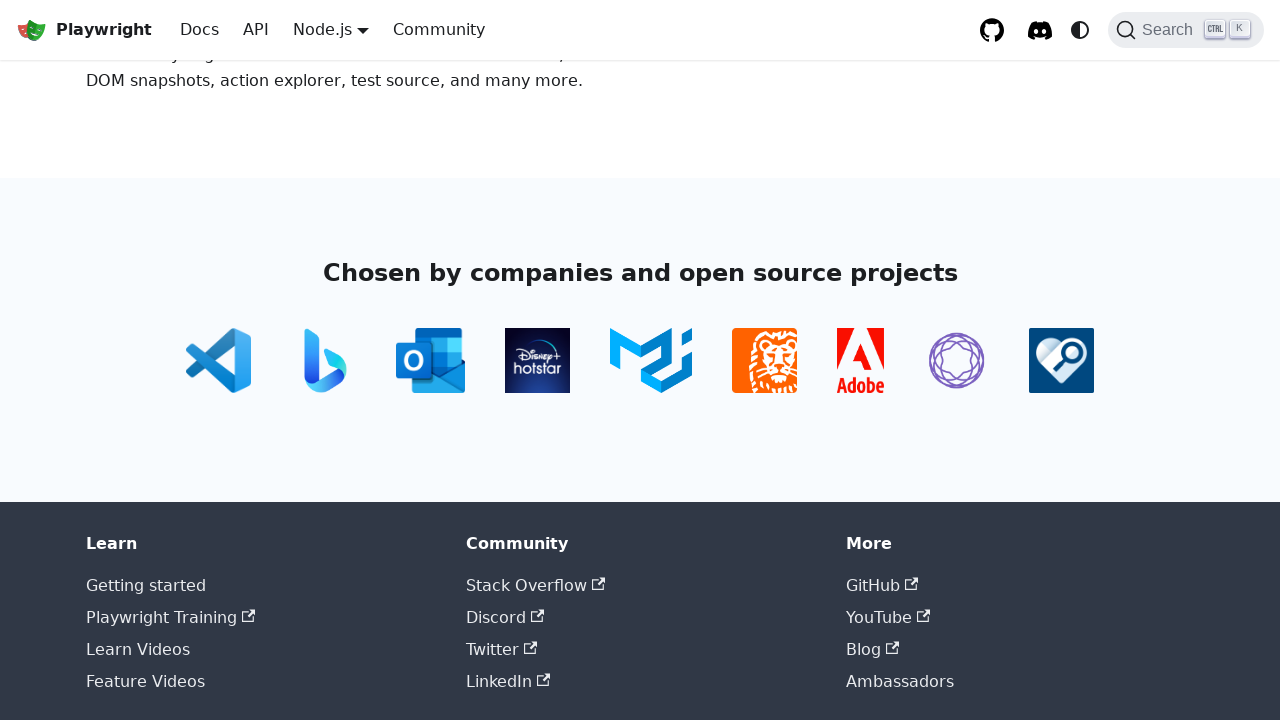